Tests comprehensive form filling on DemoQA practice form including text inputs, radio buttons, date picker, checkboxes, dropdowns, and form submission, then tests a simple text box form on a separate page.

Starting URL: https://demoqa.com/automation-practice-form

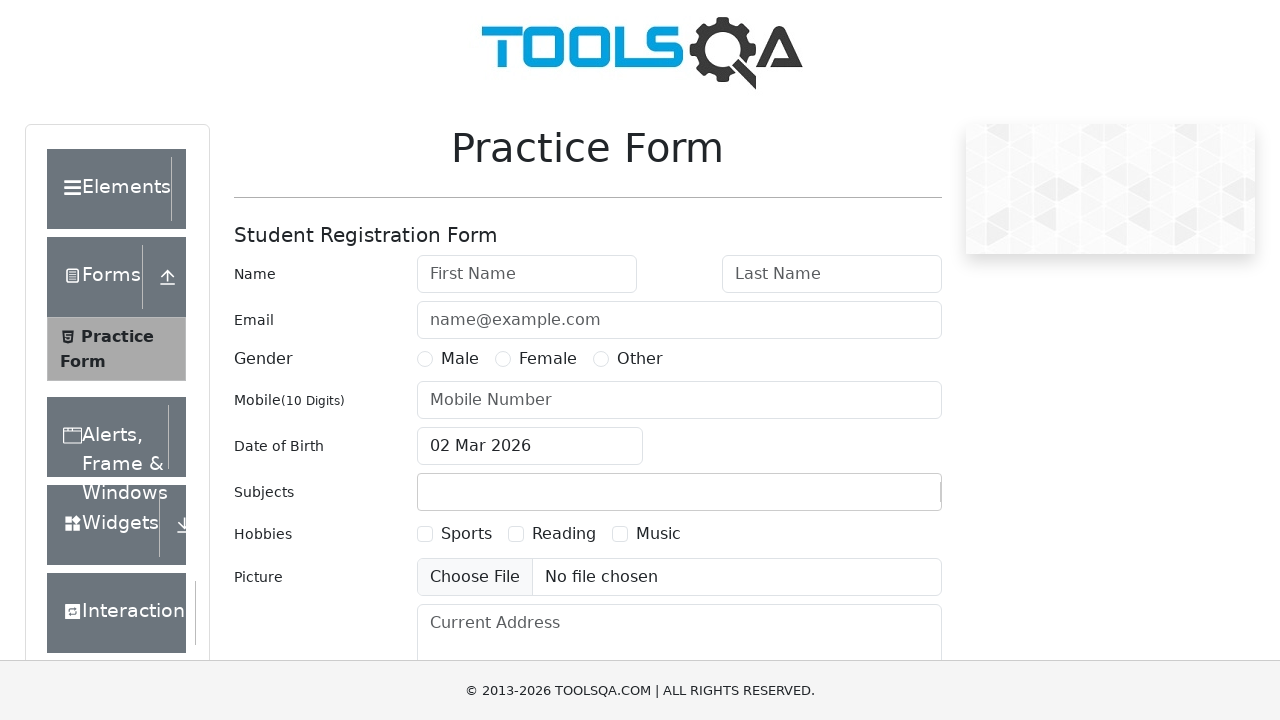

Filled first name field with 'John' on #firstName
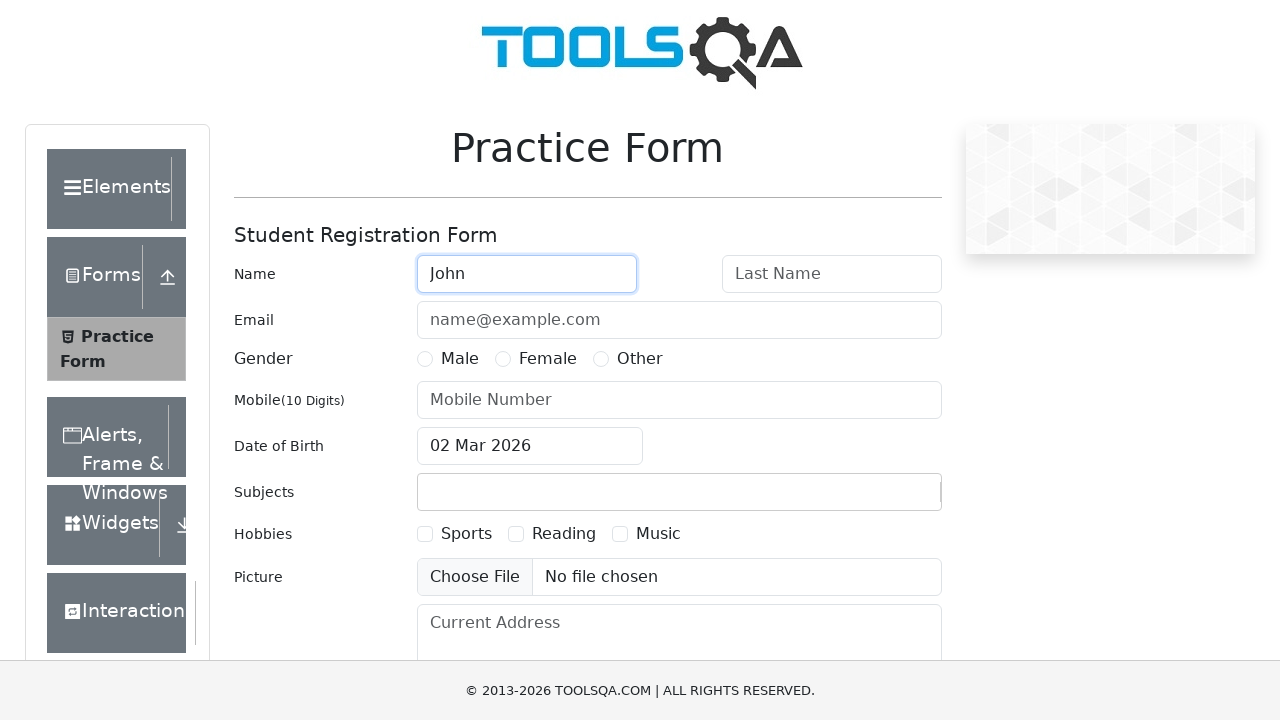

Filled last name field with 'Smith' on #lastName
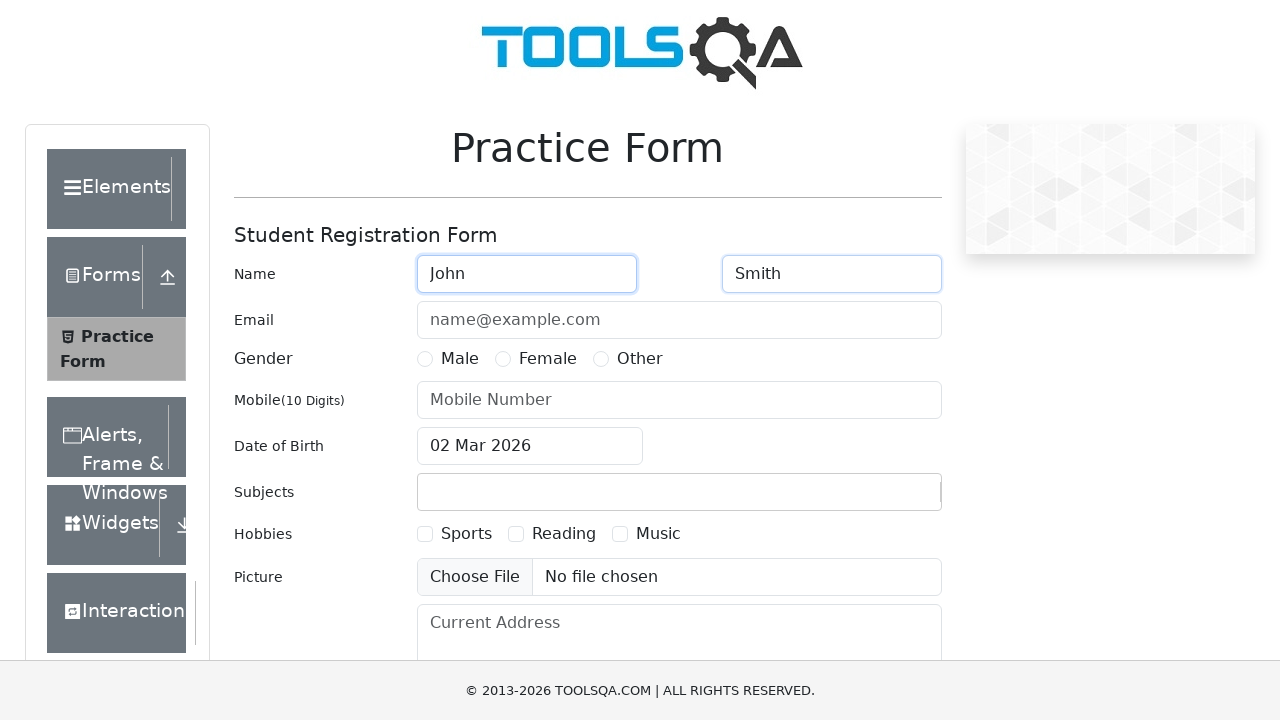

Filled email field with 'john.smith@example.com' on #userEmail
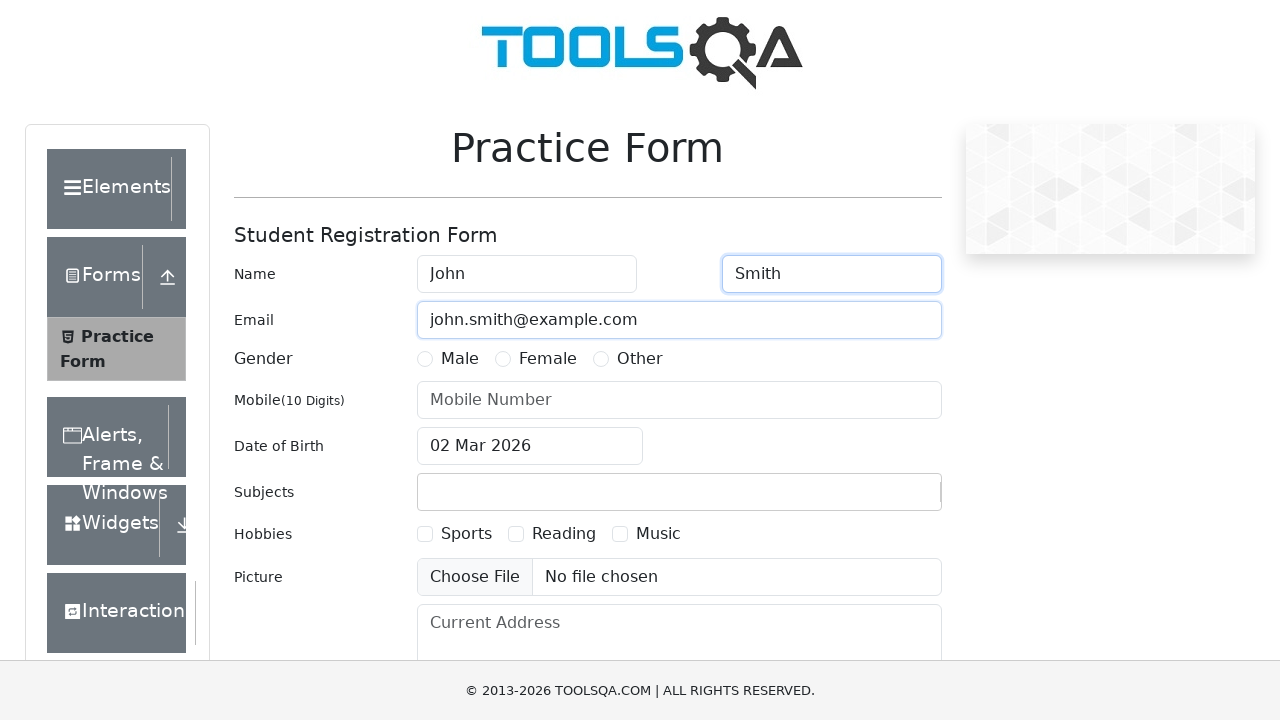

Filled mobile number field with '1234567890' on #userNumber
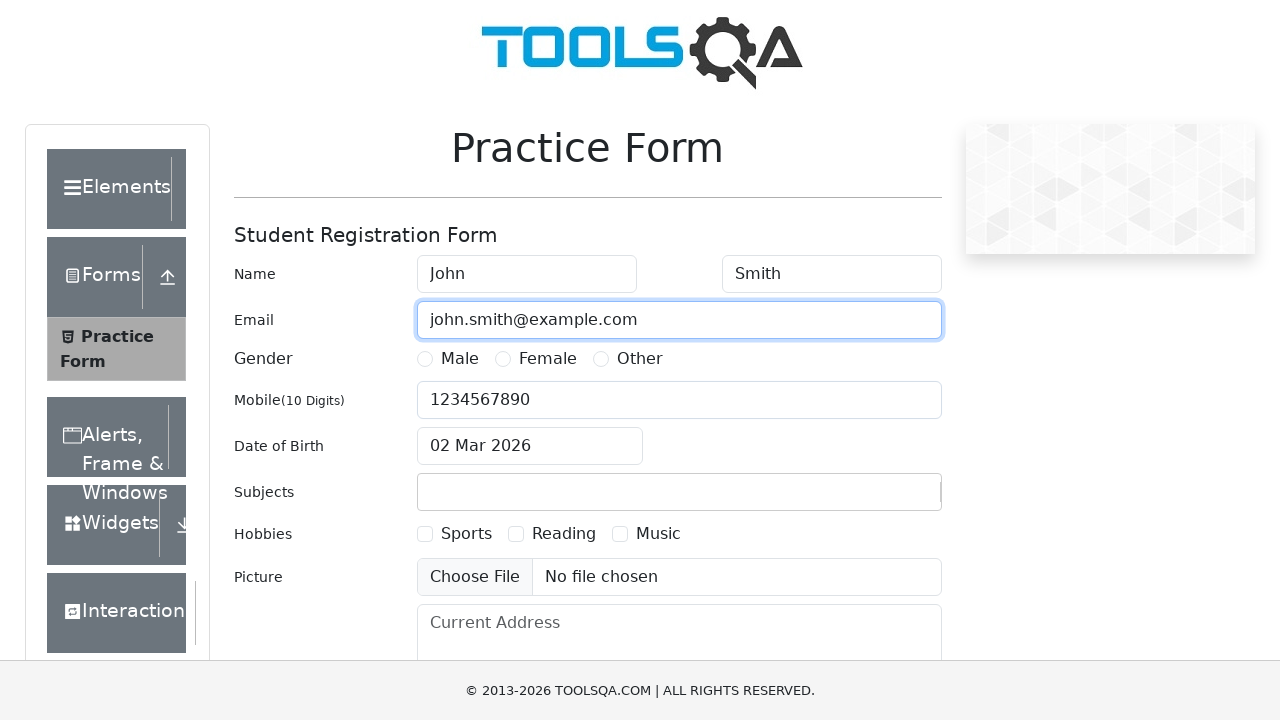

Selected Male radio button at (460, 359) on label[for='gender-radio-1']
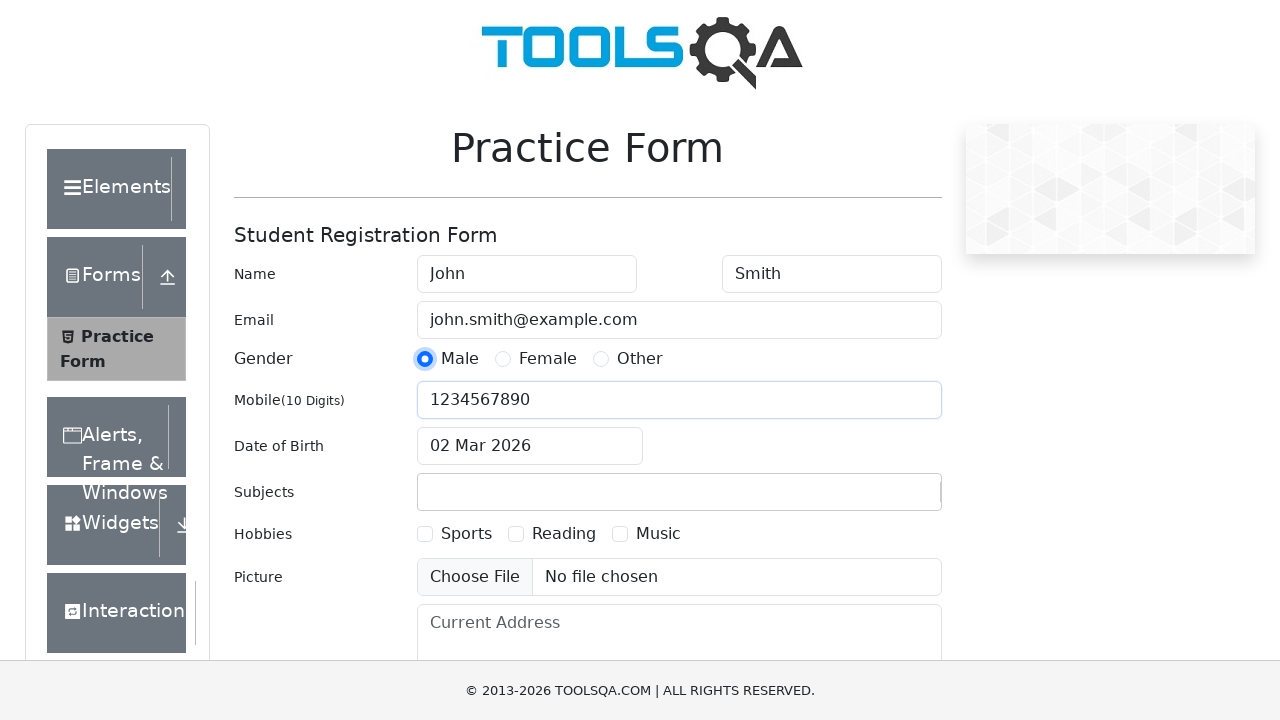

Clicked date of birth field to open date picker at (530, 446) on #dateOfBirthInput
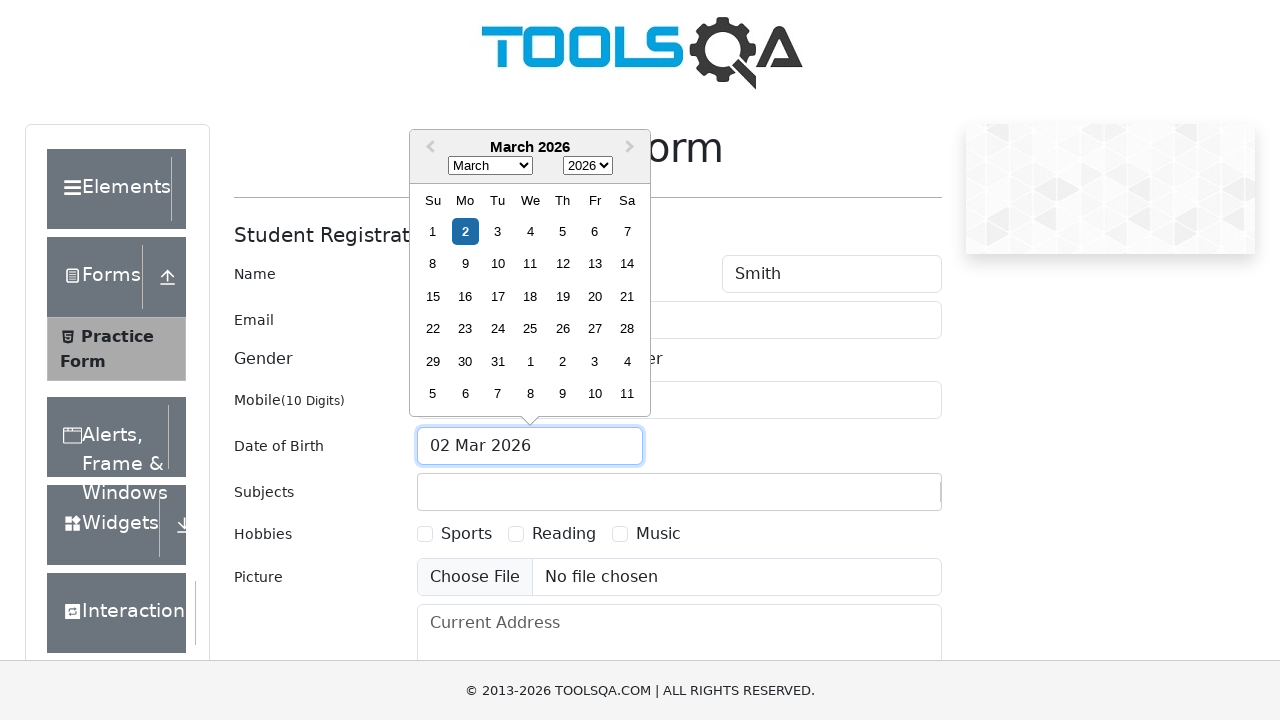

Selected January in date picker month dropdown on .react-datepicker__month-select
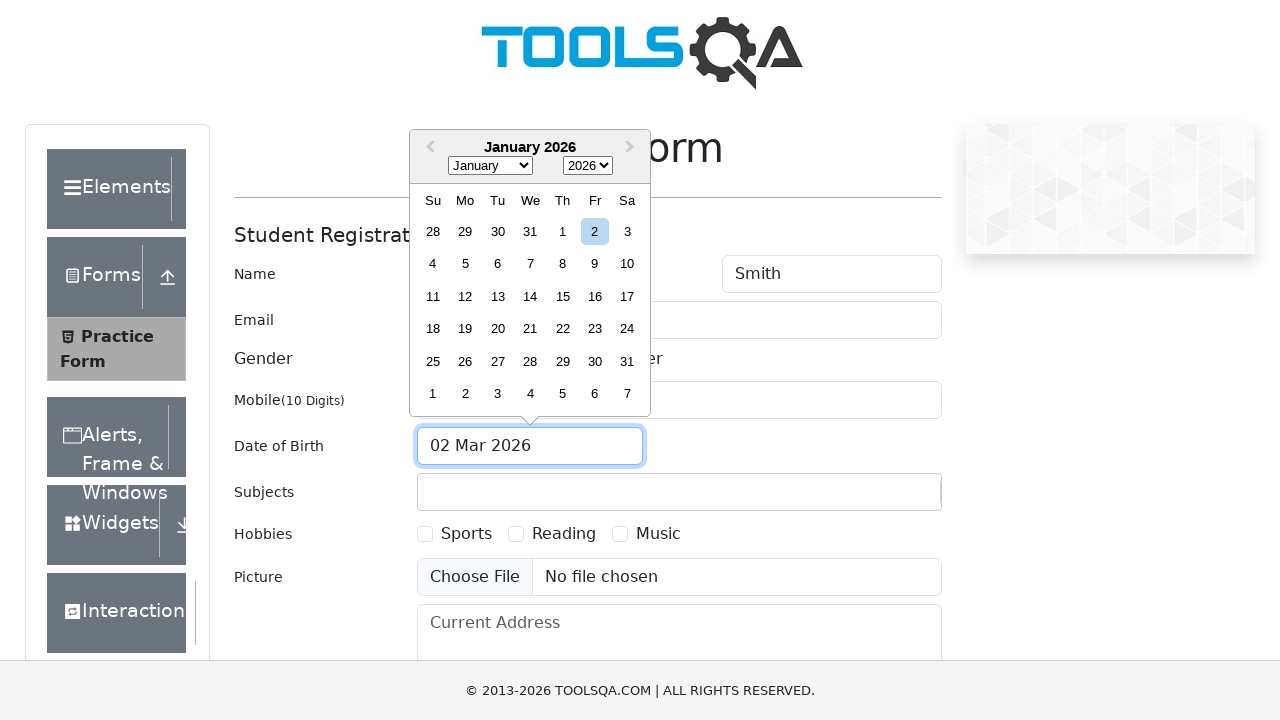

Selected 1990 in date picker year dropdown on .react-datepicker__year-select
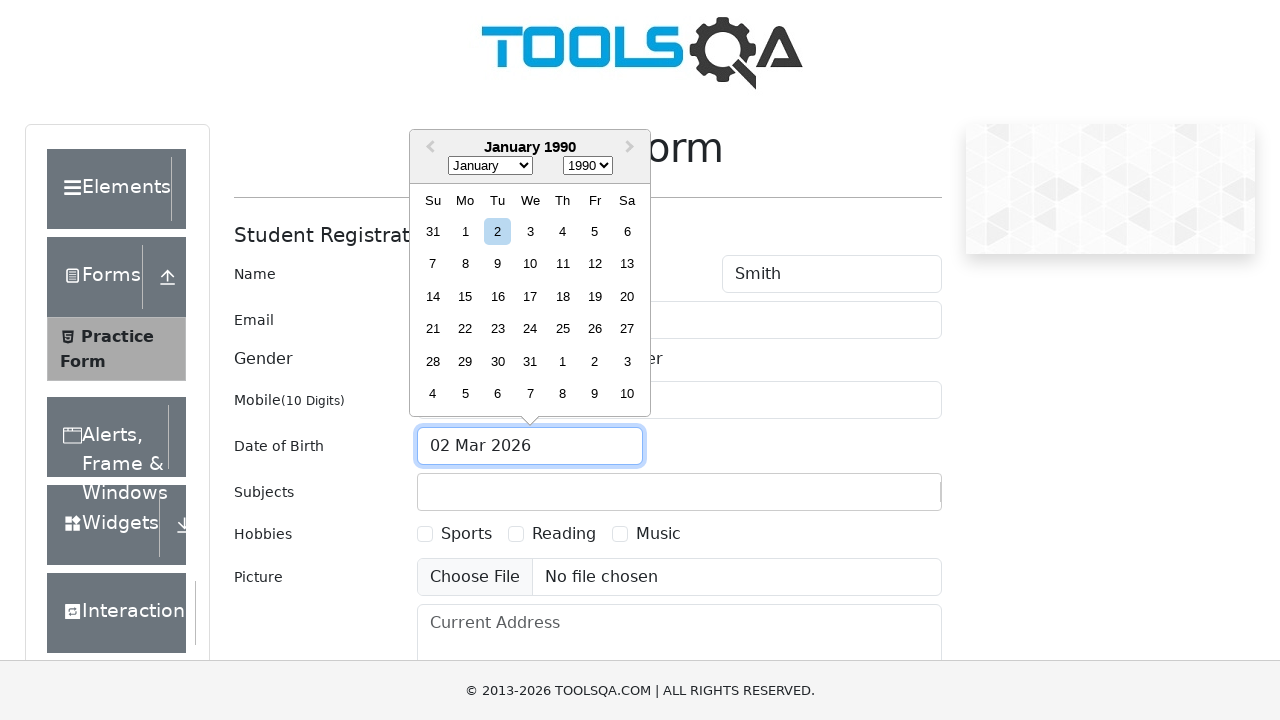

Selected day 15 in date picker at (465, 296) on xpath=//div[contains(@class, 'react-datepicker__day') and text()='15']
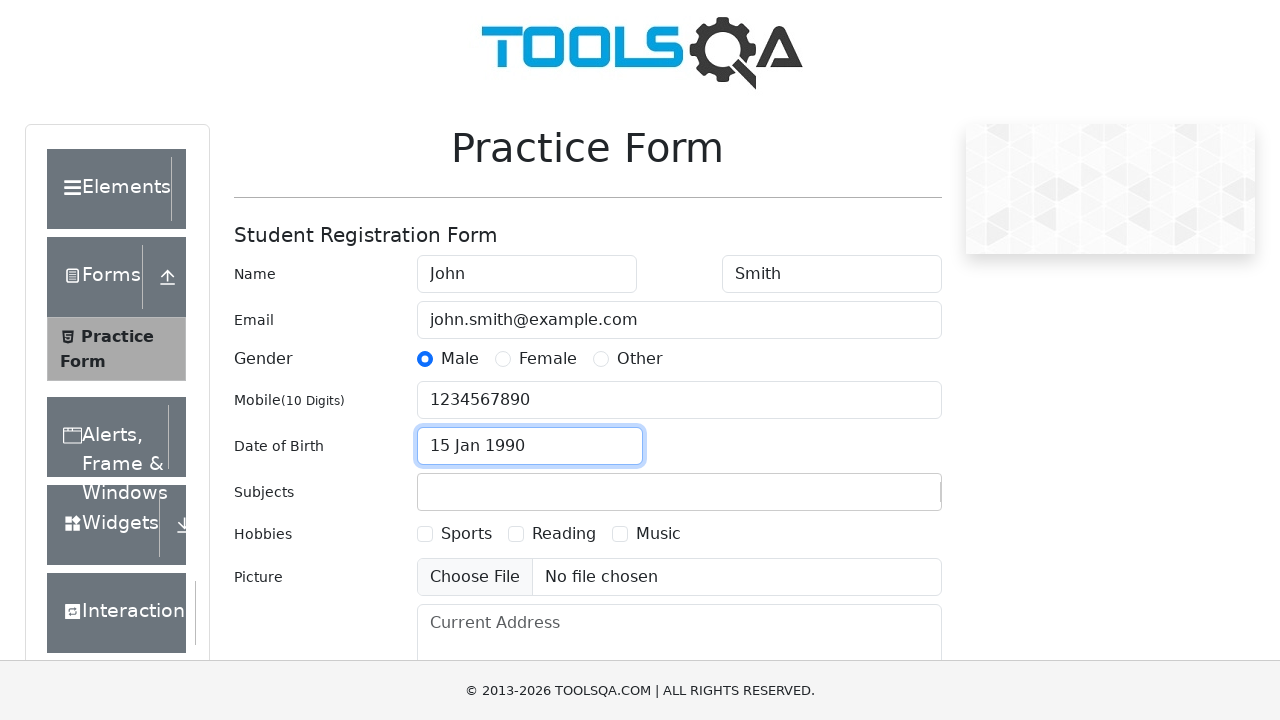

Filled subjects field with 'Math' on #subjectsInput
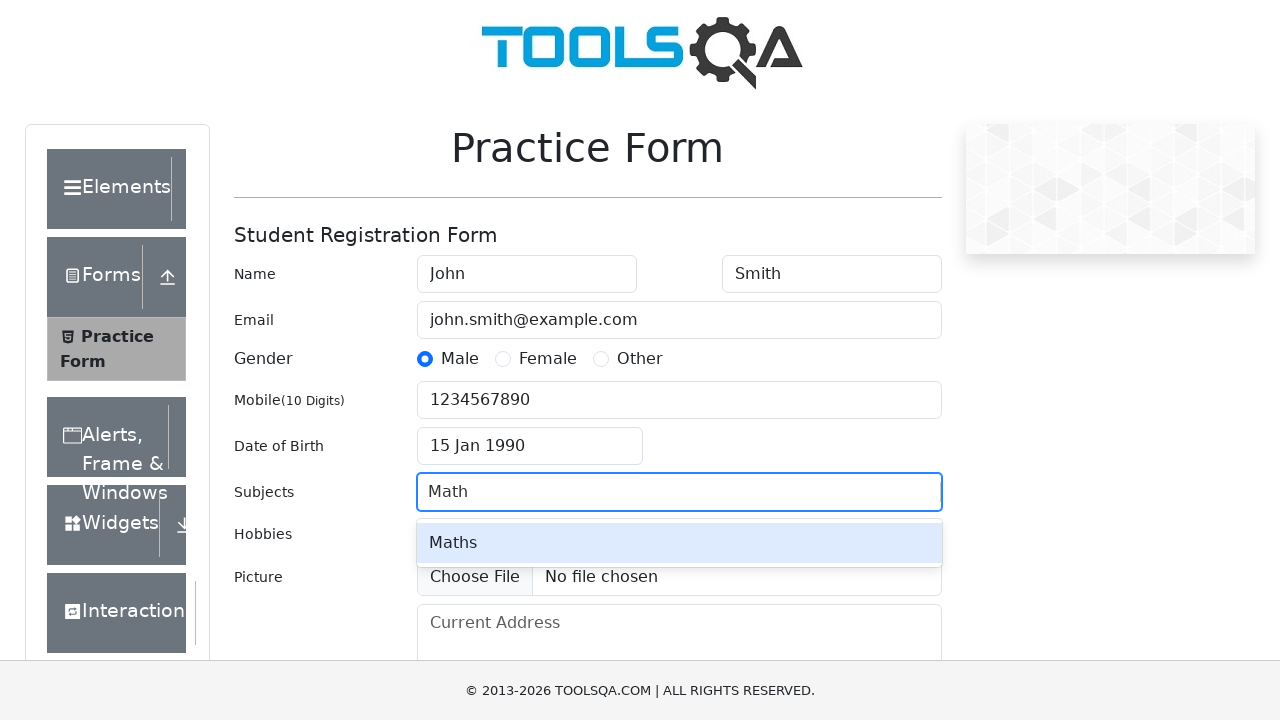

Pressed Tab to confirm subject entry
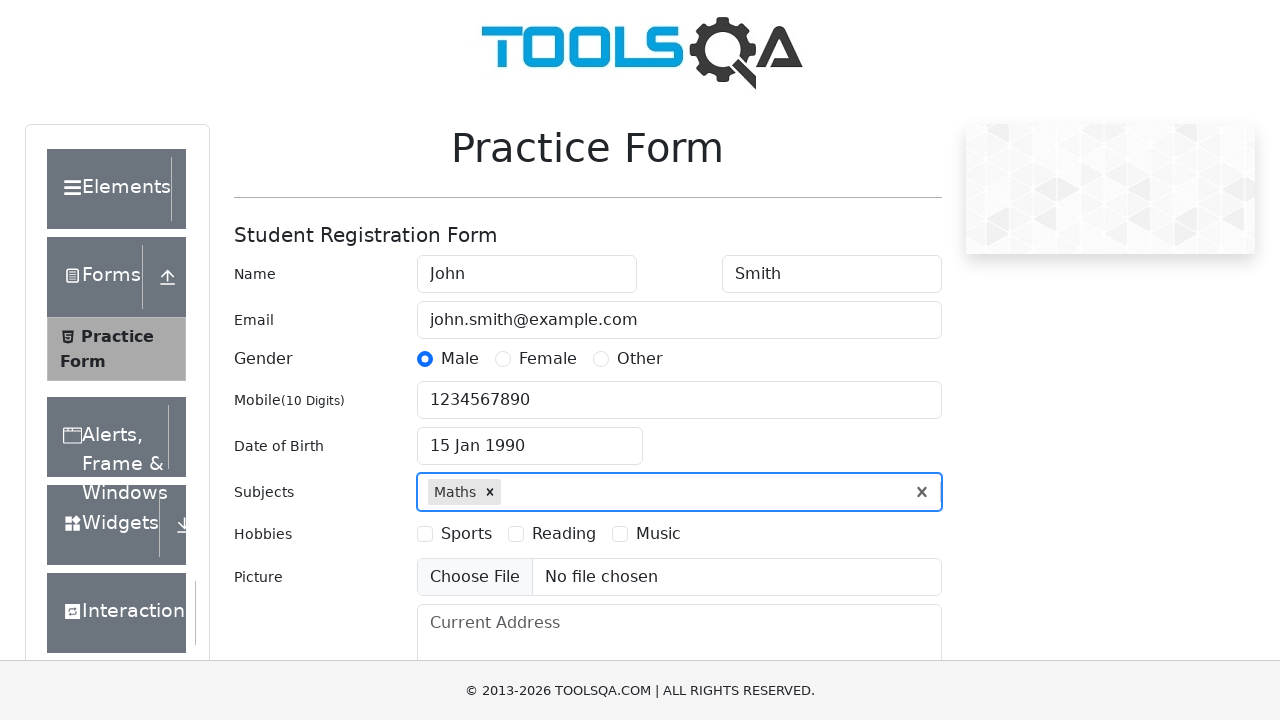

Selected first hobby checkbox at (466, 534) on label[for='hobbies-checkbox-1']
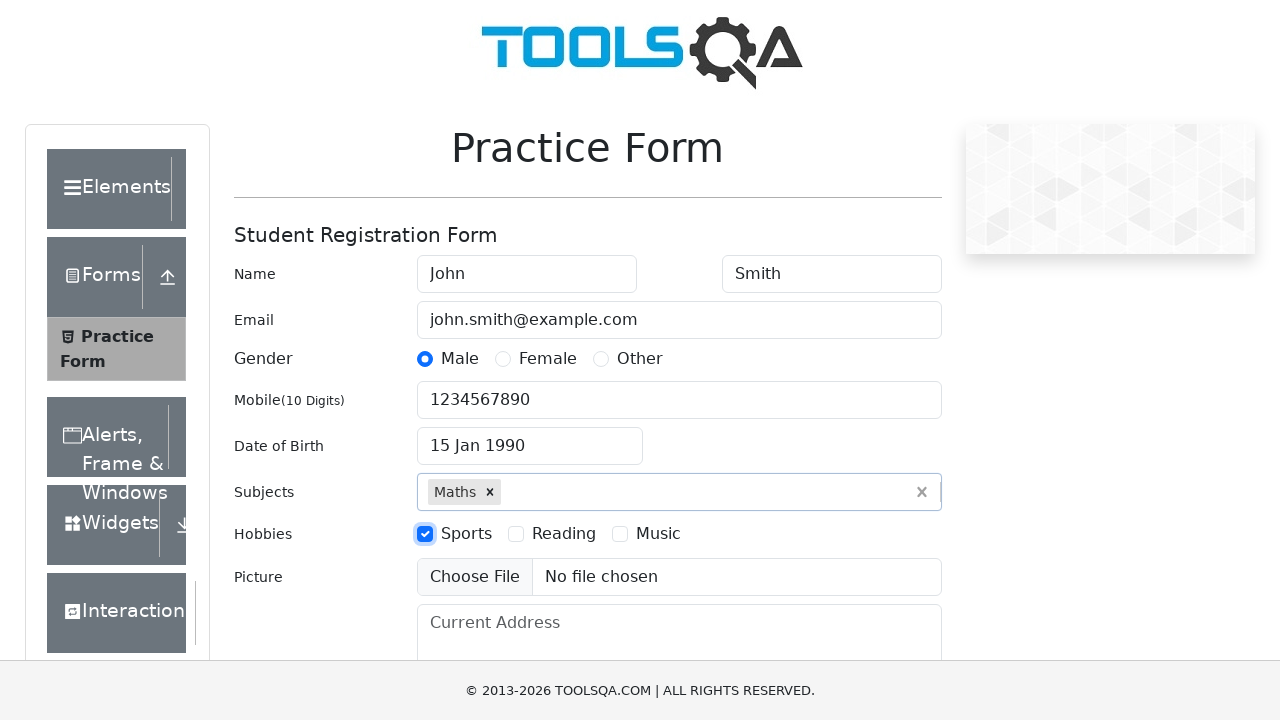

Selected second hobby checkbox at (564, 534) on label[for='hobbies-checkbox-2']
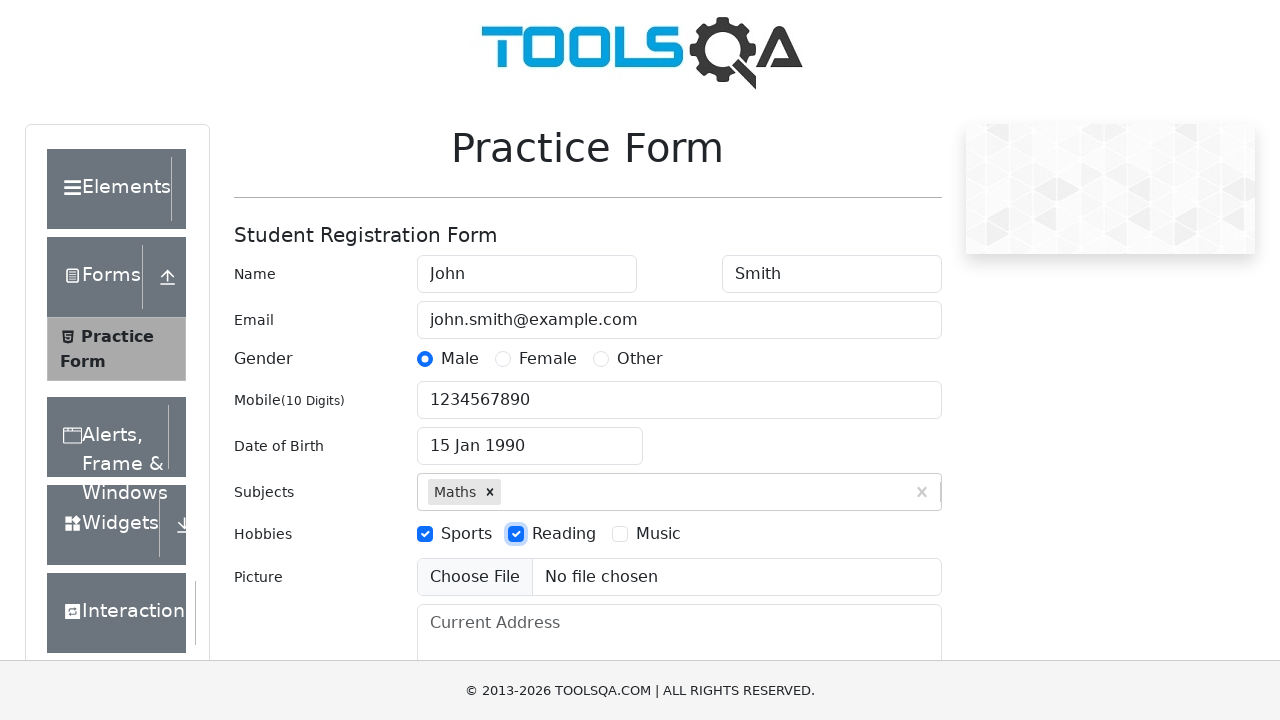

Filled current address field with '123 Test Street, Test City, TX 12345' on #currentAddress
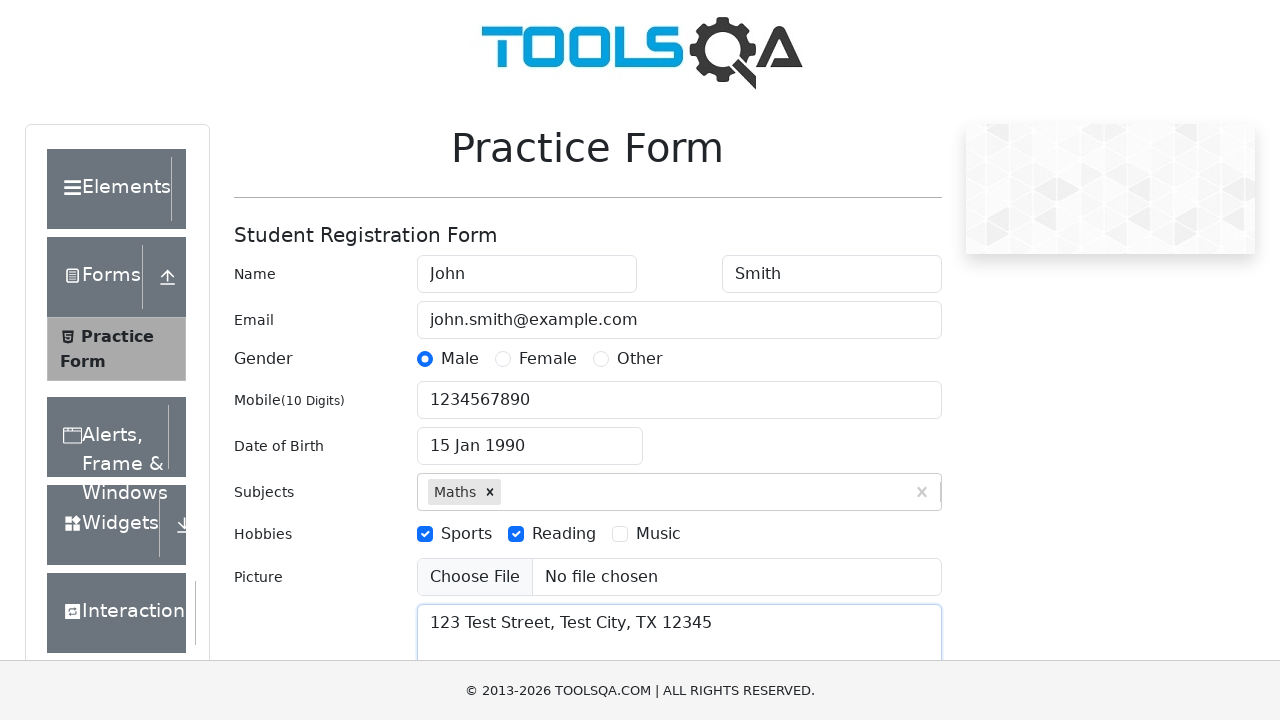

Clicked state dropdown to open it at (527, 437) on #state
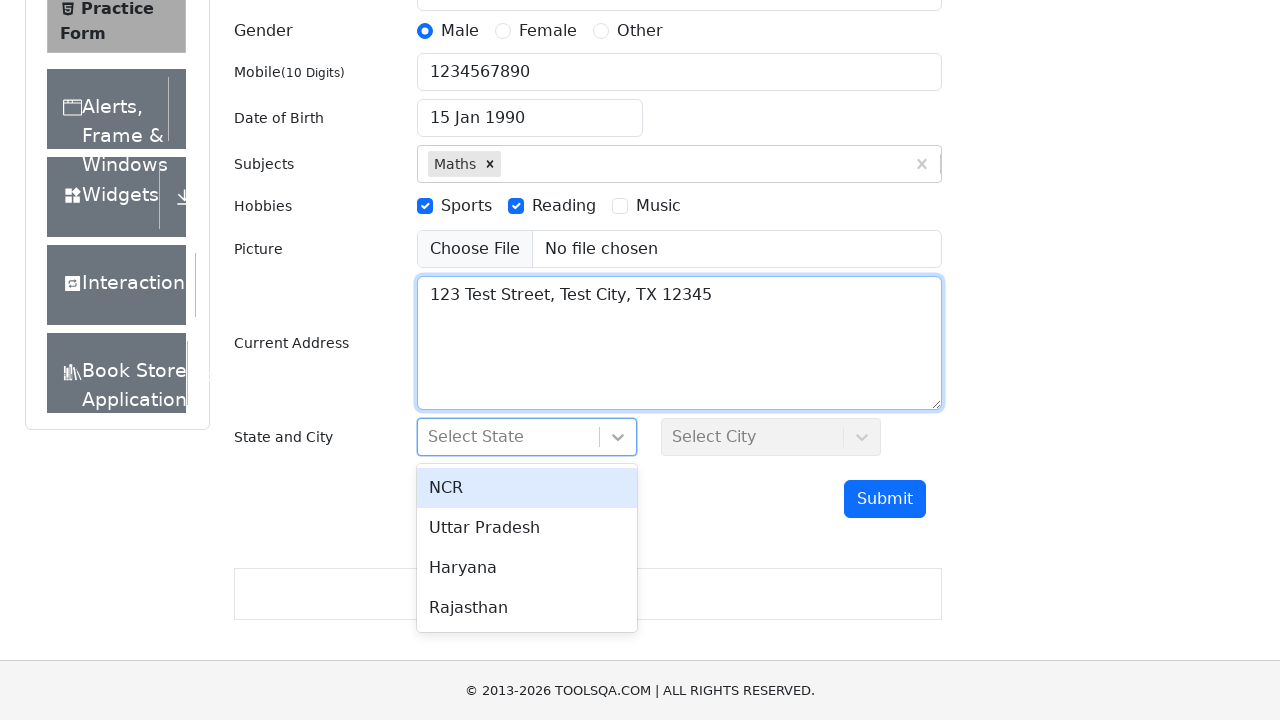

Selected NCR from state dropdown at (527, 488) on xpath=//div[text()='NCR']
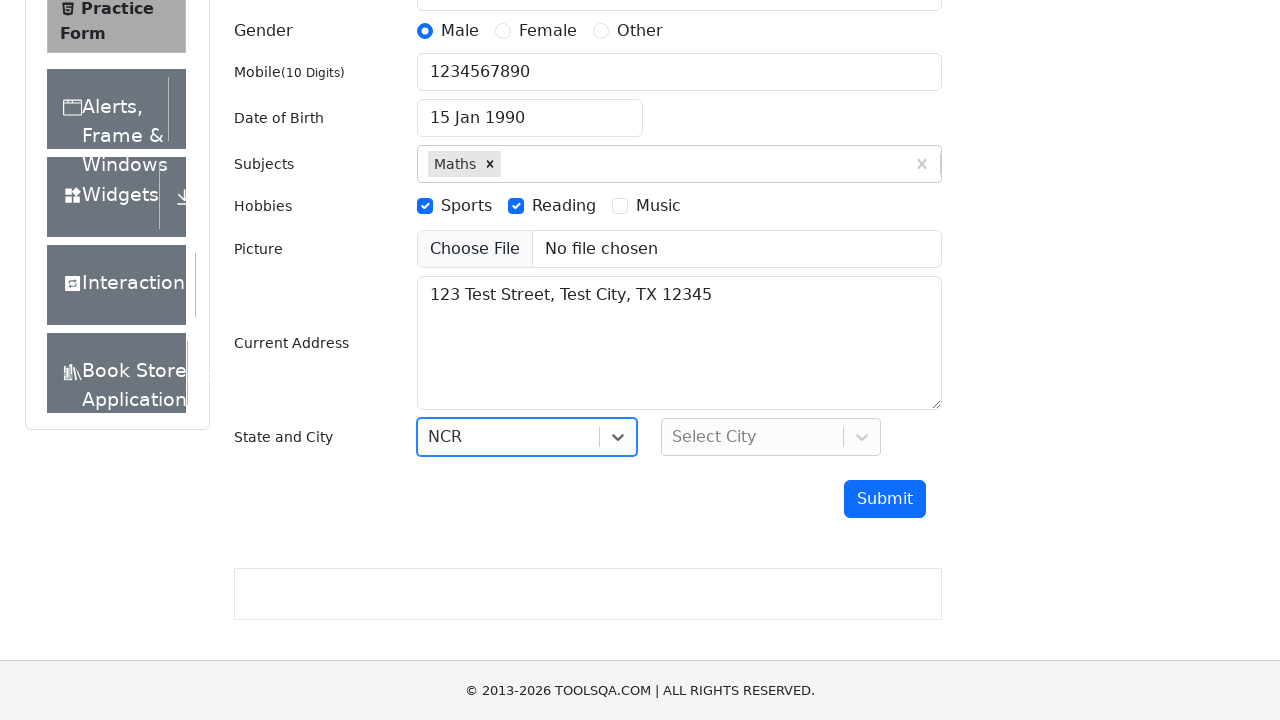

Clicked city dropdown to open it at (771, 437) on #city
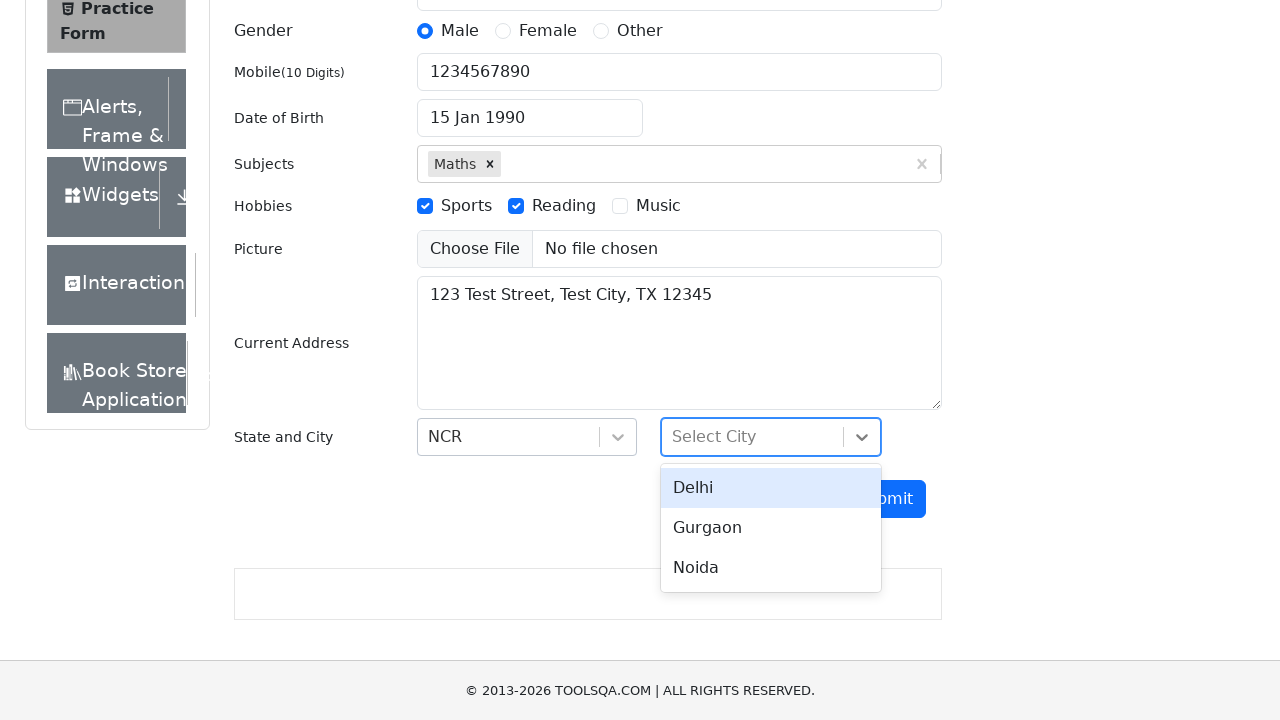

Selected Delhi from city dropdown at (771, 488) on xpath=//div[text()='Delhi']
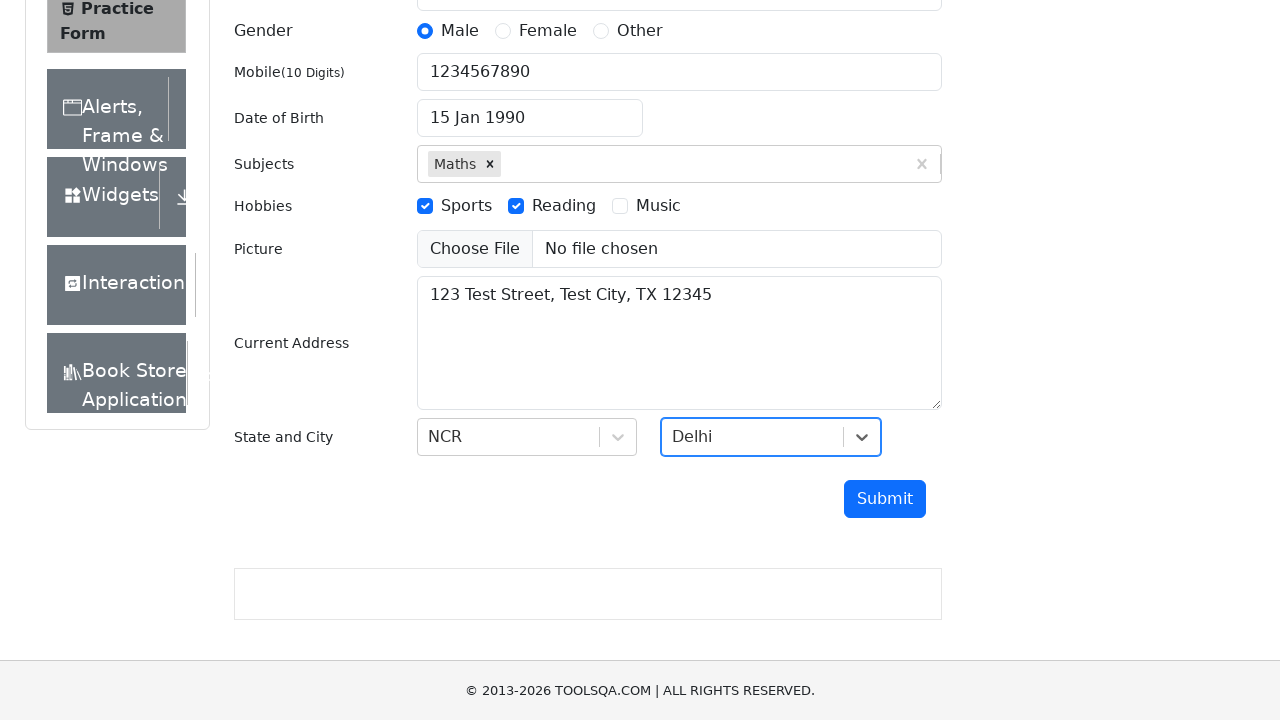

Clicked submit button to submit practice form at (885, 499) on #submit
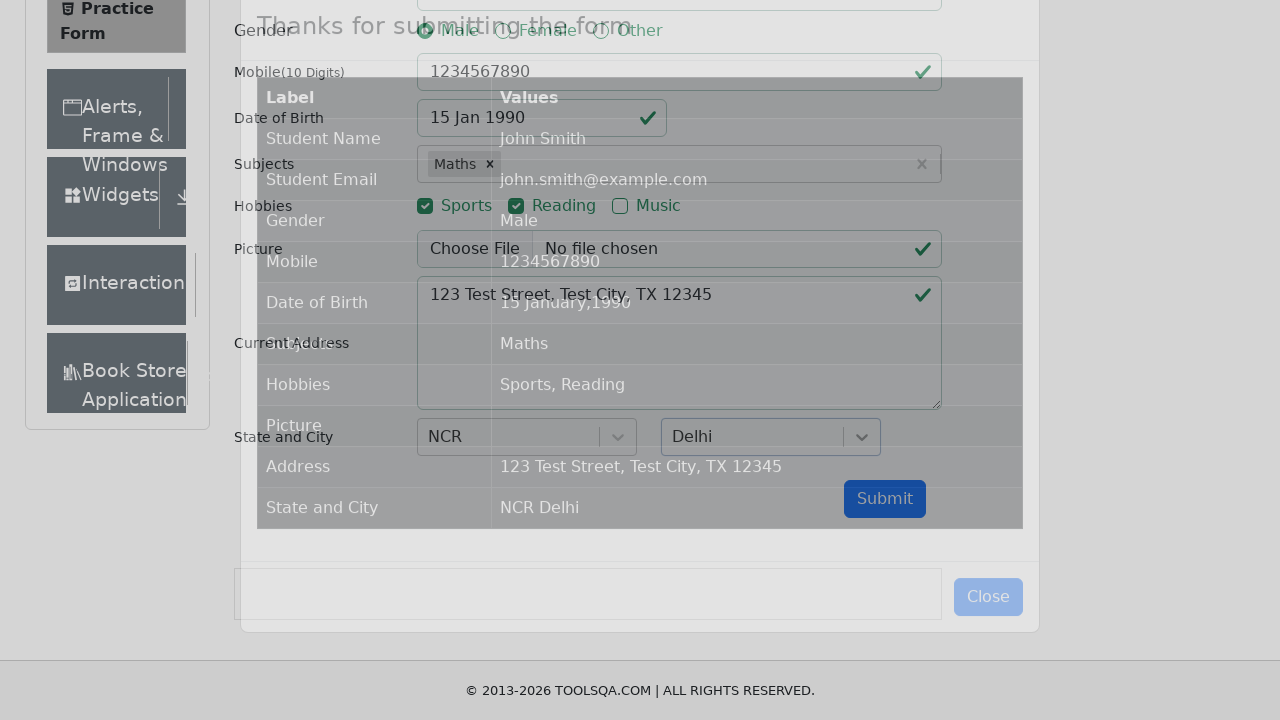

Submission success modal appeared
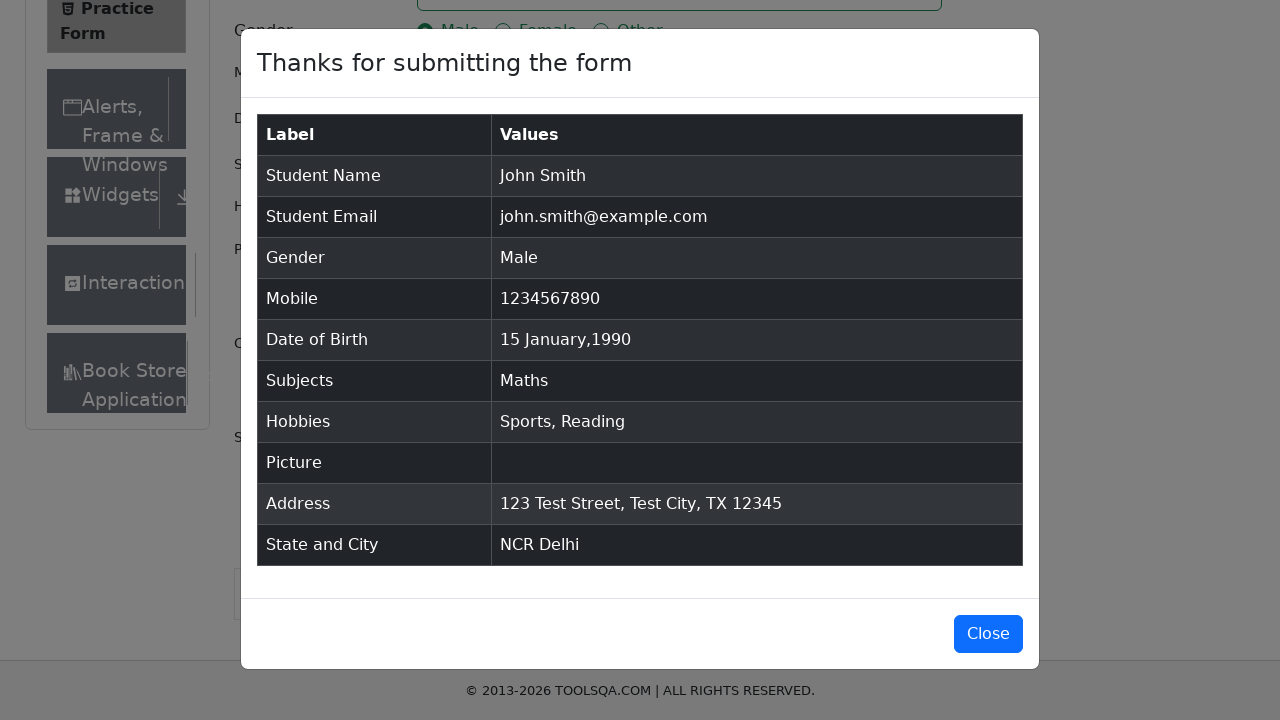

Closed submission success modal at (988, 634) on #closeLargeModal
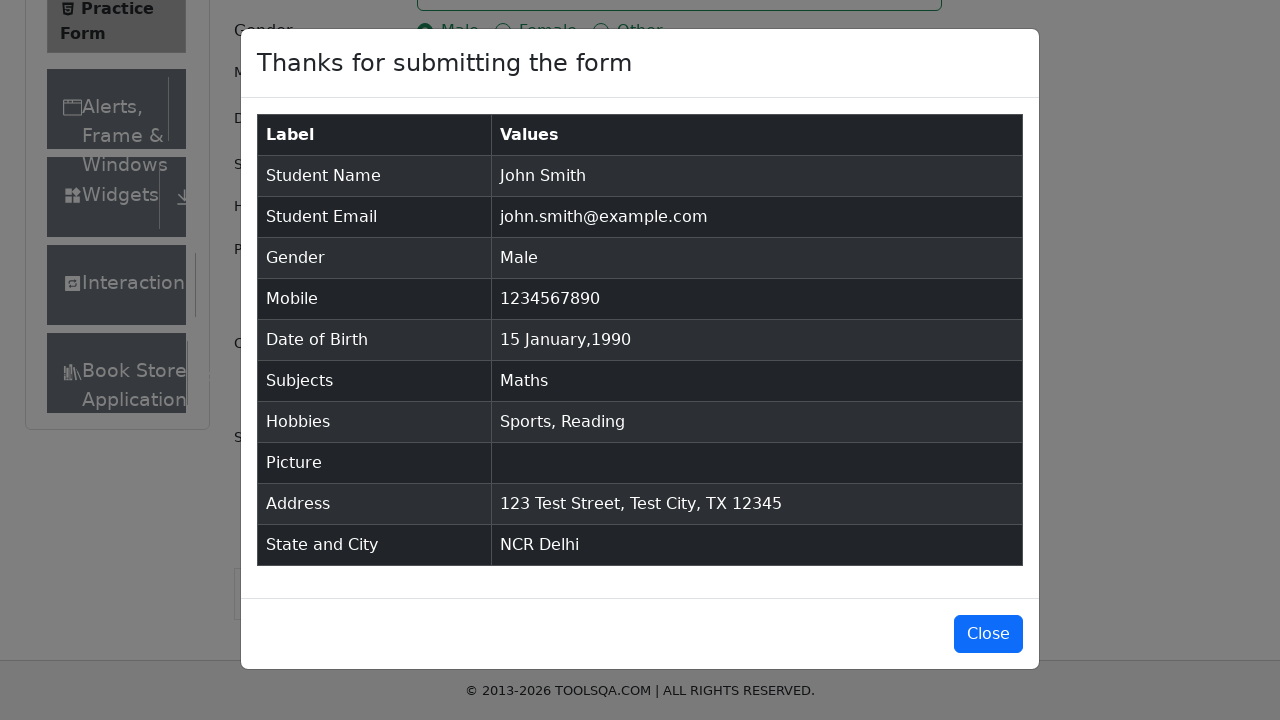

Navigated to DemoQA text box form page
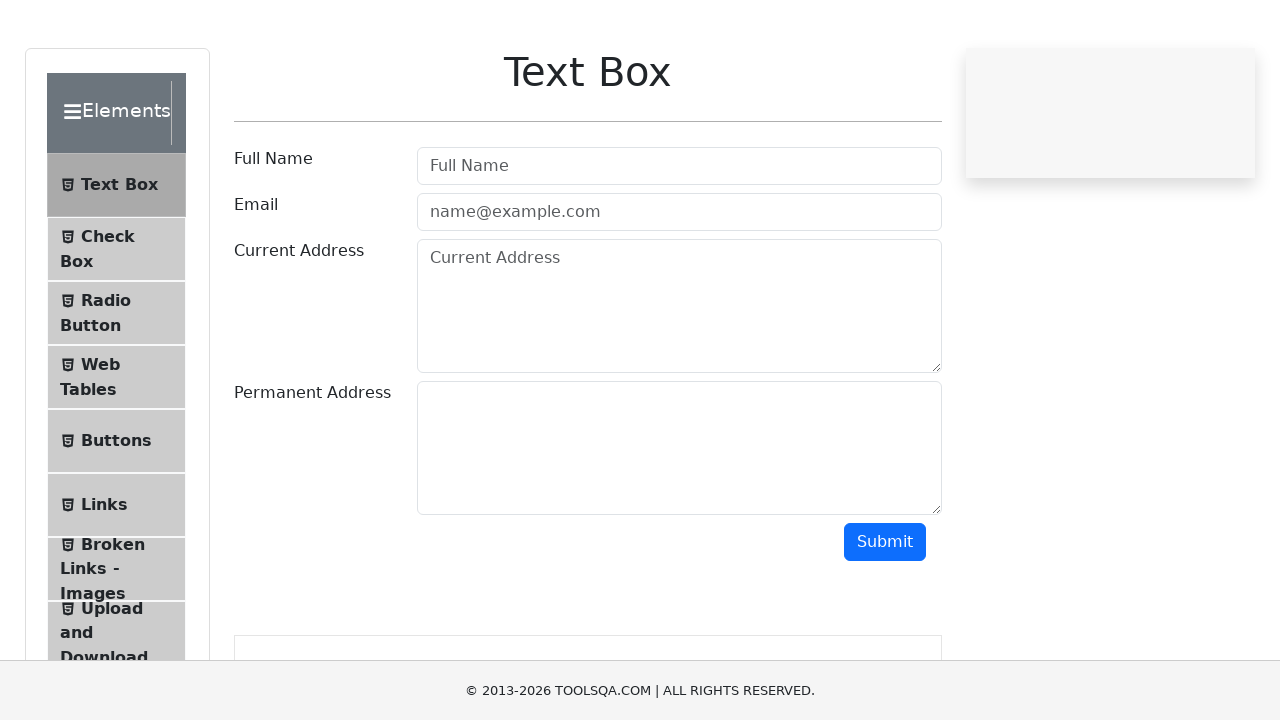

Filled username field with 'Simple Test User' on #userName
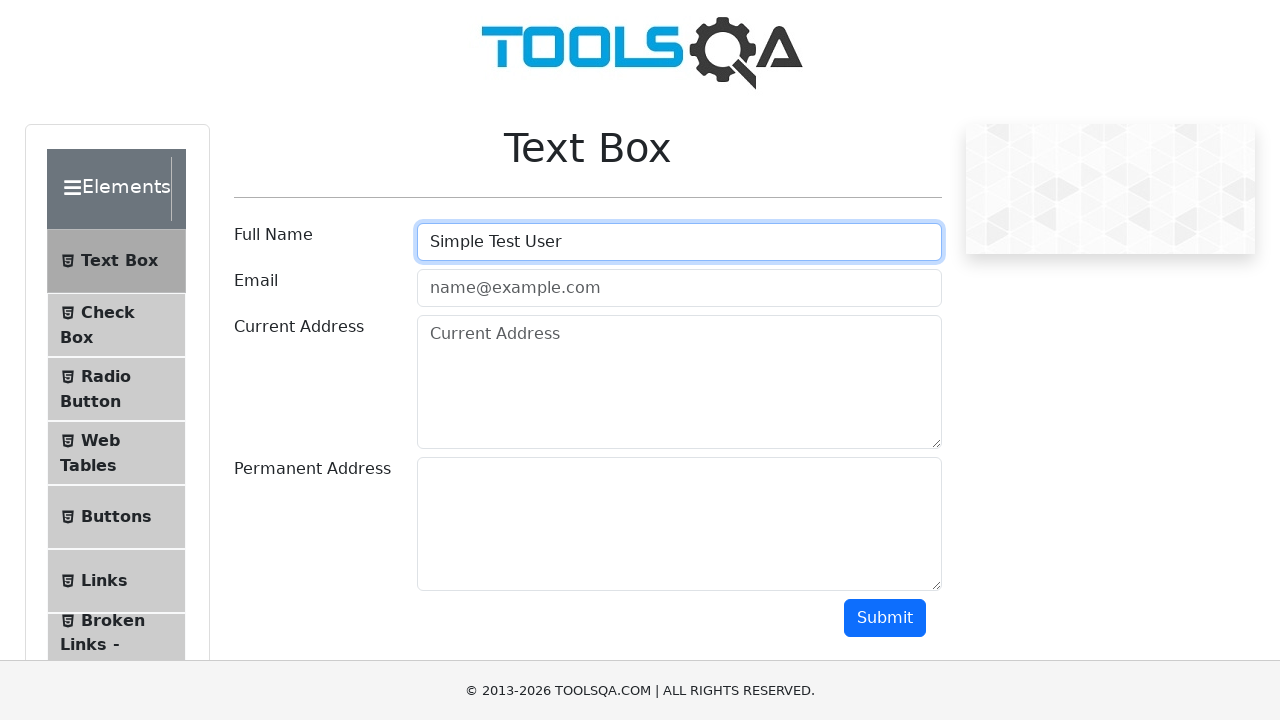

Filled email field with 'simple@test.com' on #userEmail
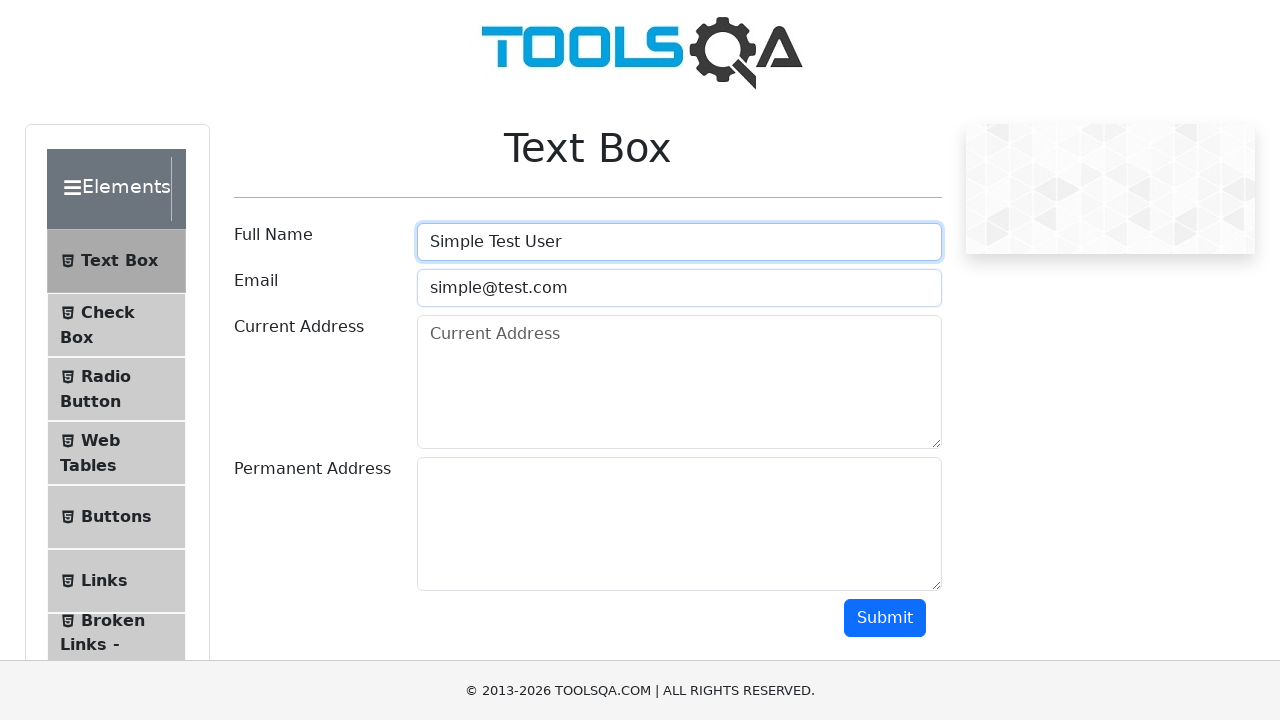

Filled current address field with '123 Simple St' on #currentAddress
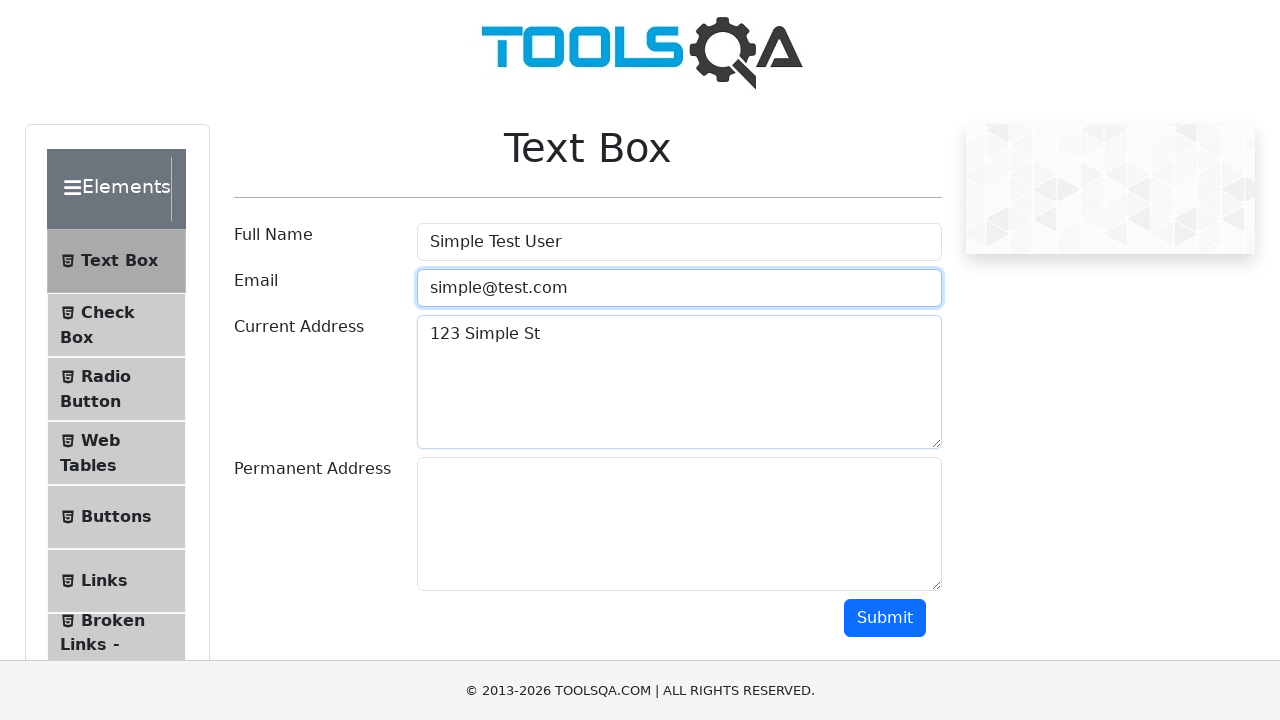

Filled permanent address field with '456 Permanent Ave' on #permanentAddress
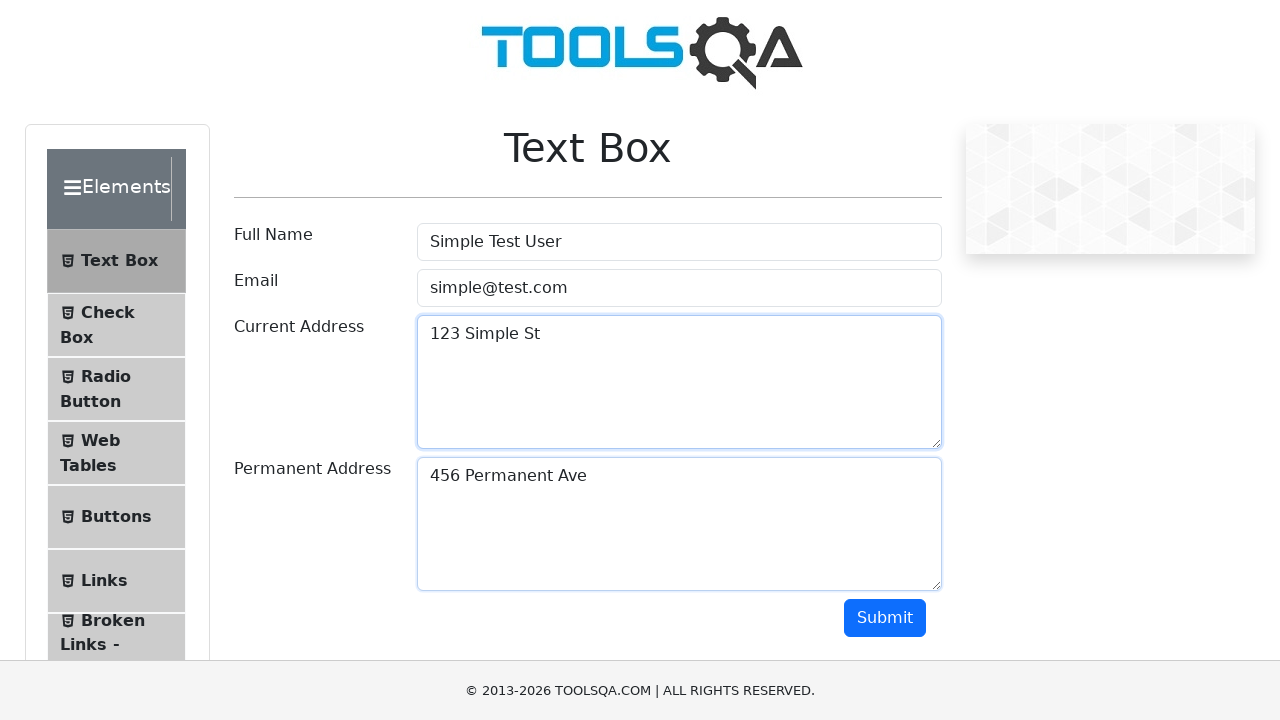

Clicked submit button to submit text box form at (885, 618) on #submit
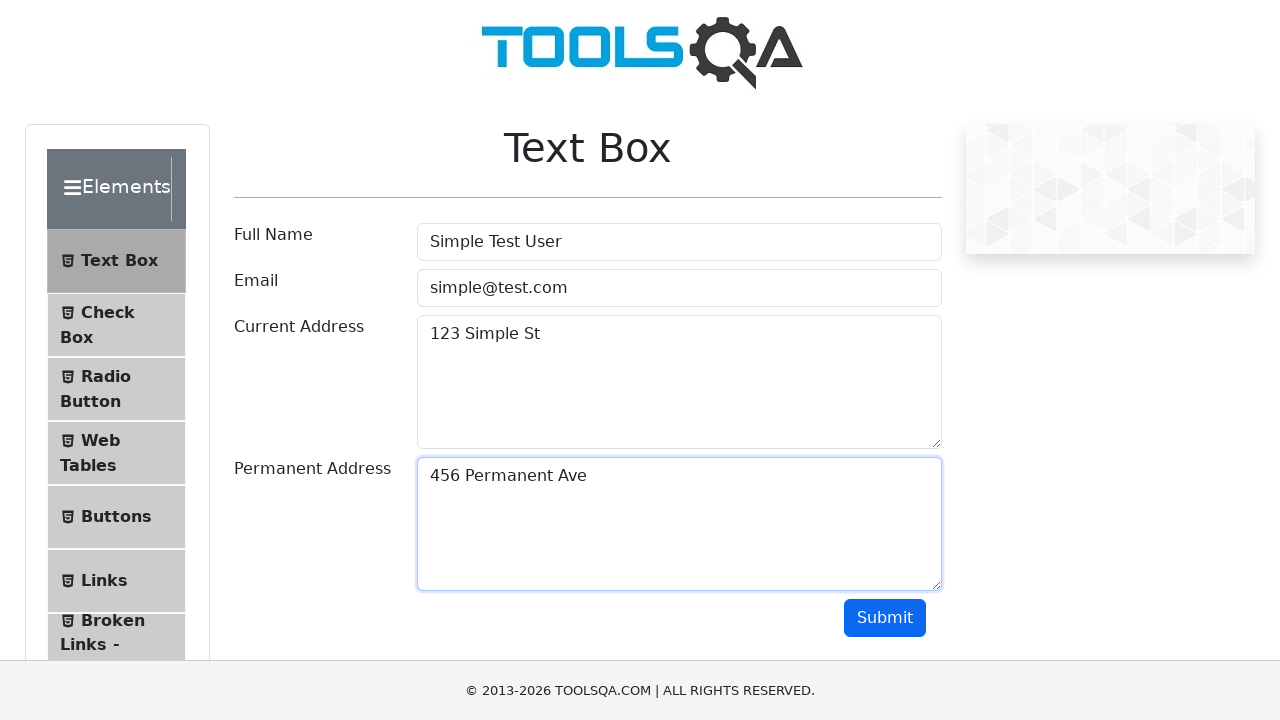

Form output appeared on page
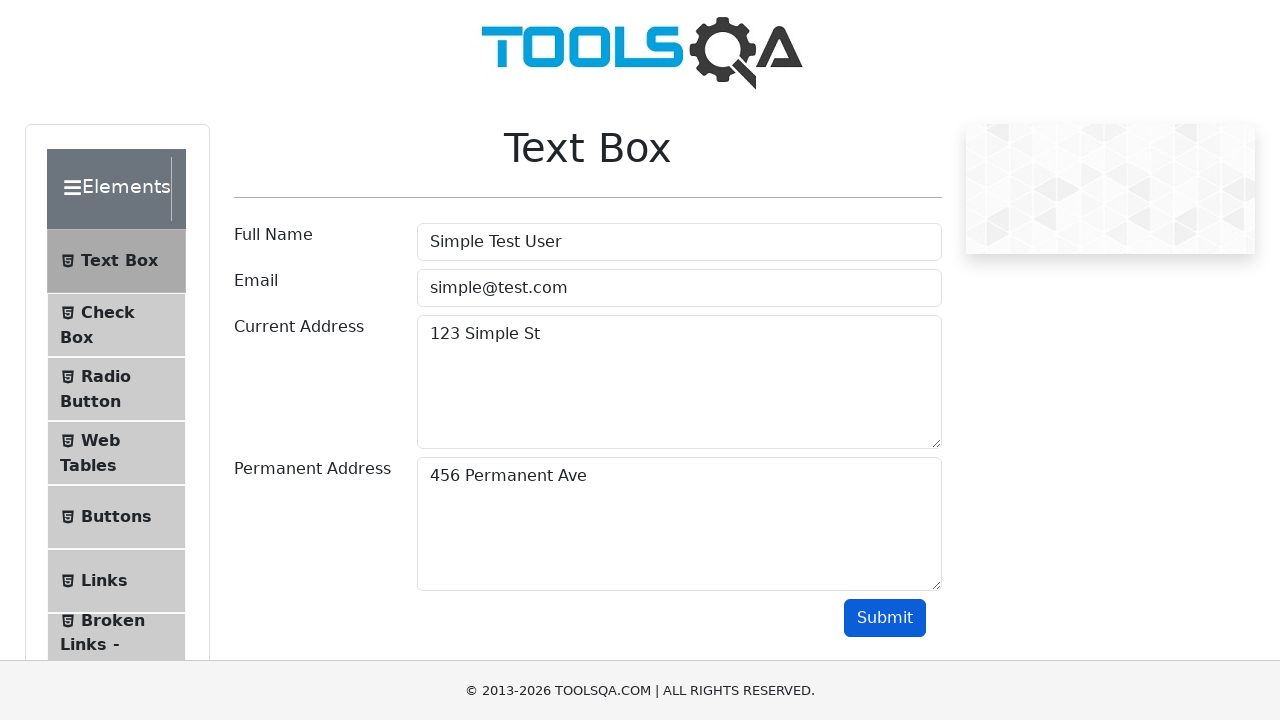

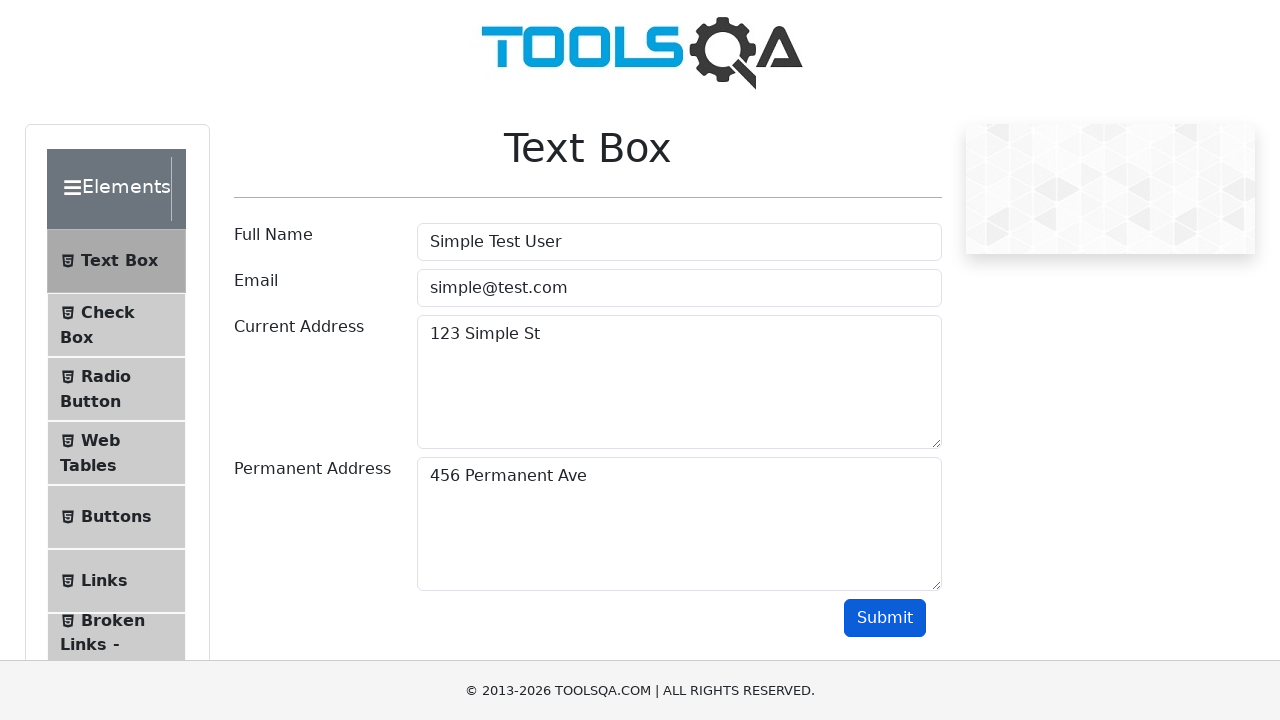